Tests the search functionality on Target.com by entering a search query for "Baby wipes" in the search field

Starting URL: https://www.target.com/

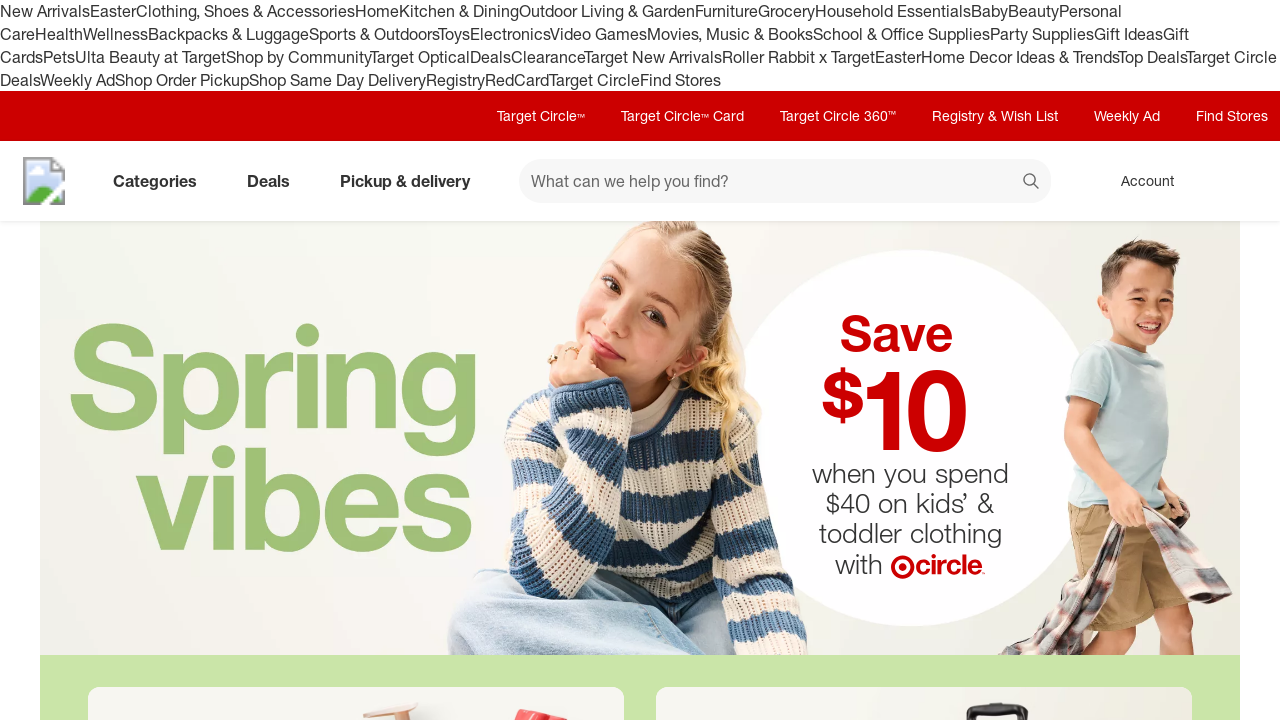

Filled search field with 'Baby wipes' on #search
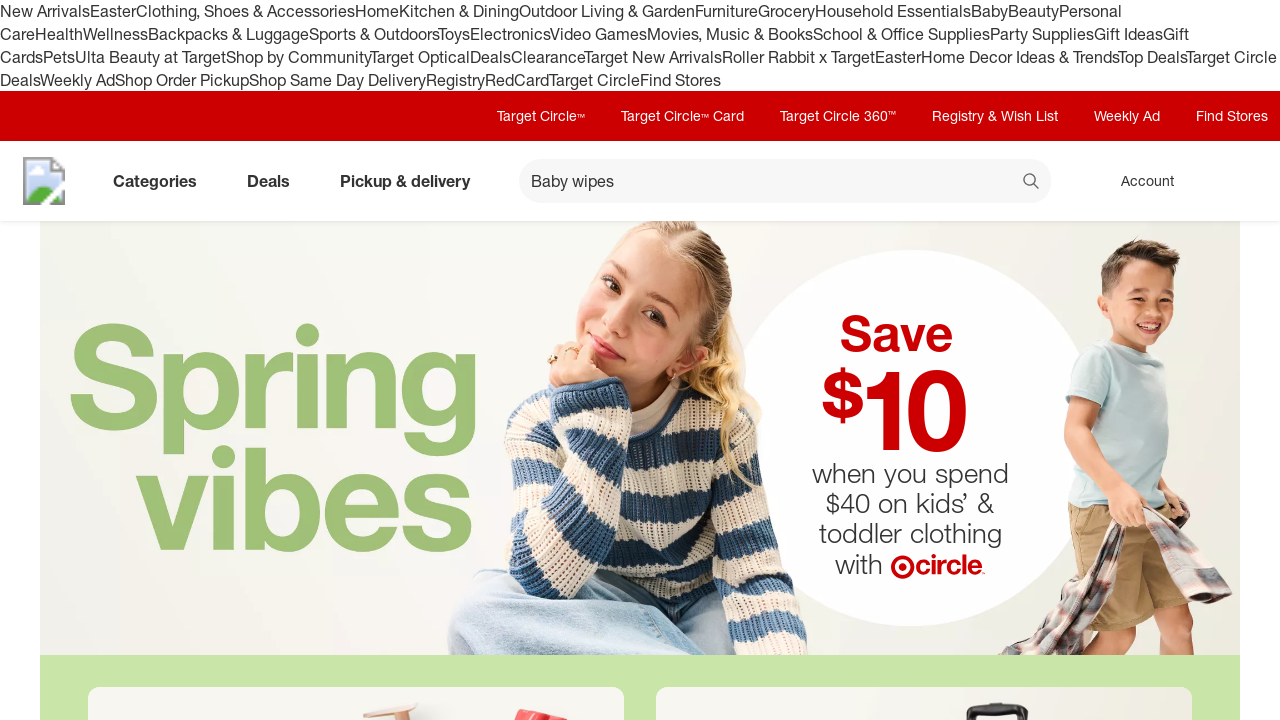

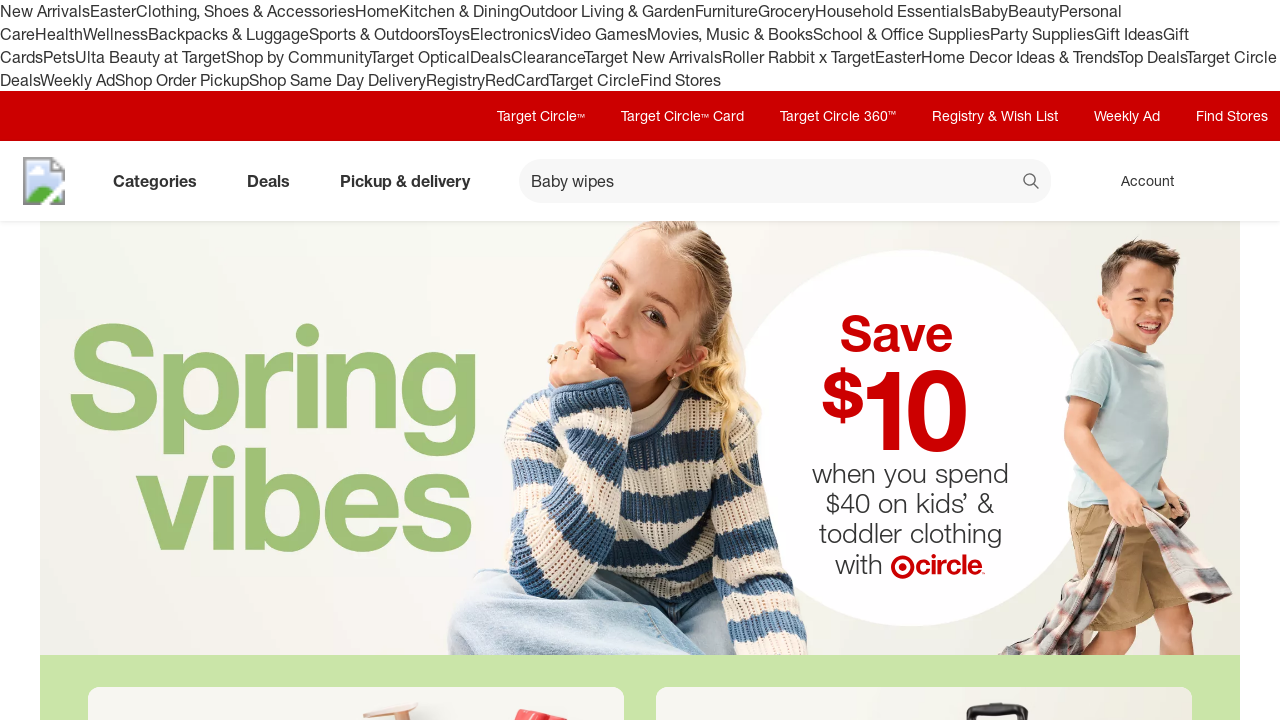